Tests a text box form by filling in name, email, current address, and permanent address fields, then submitting the form

Starting URL: https://demoqa.com/text-box

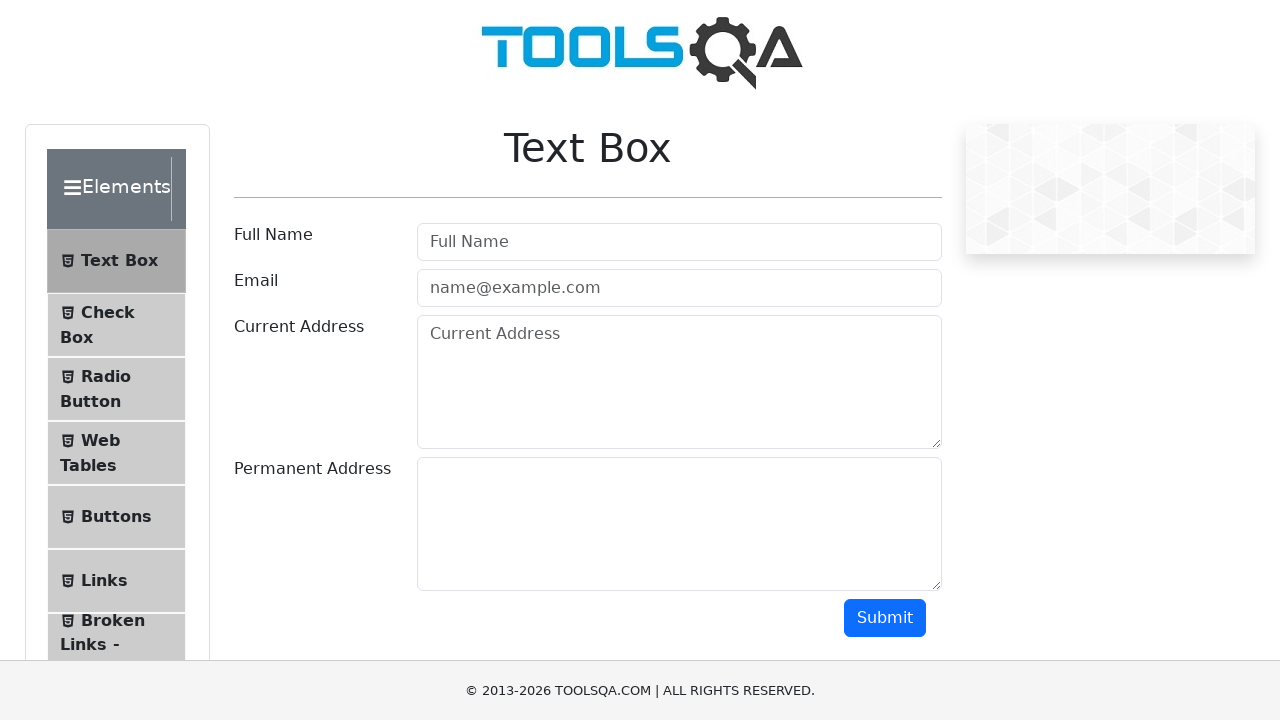

Filled name field with 'Igor' on input#userName
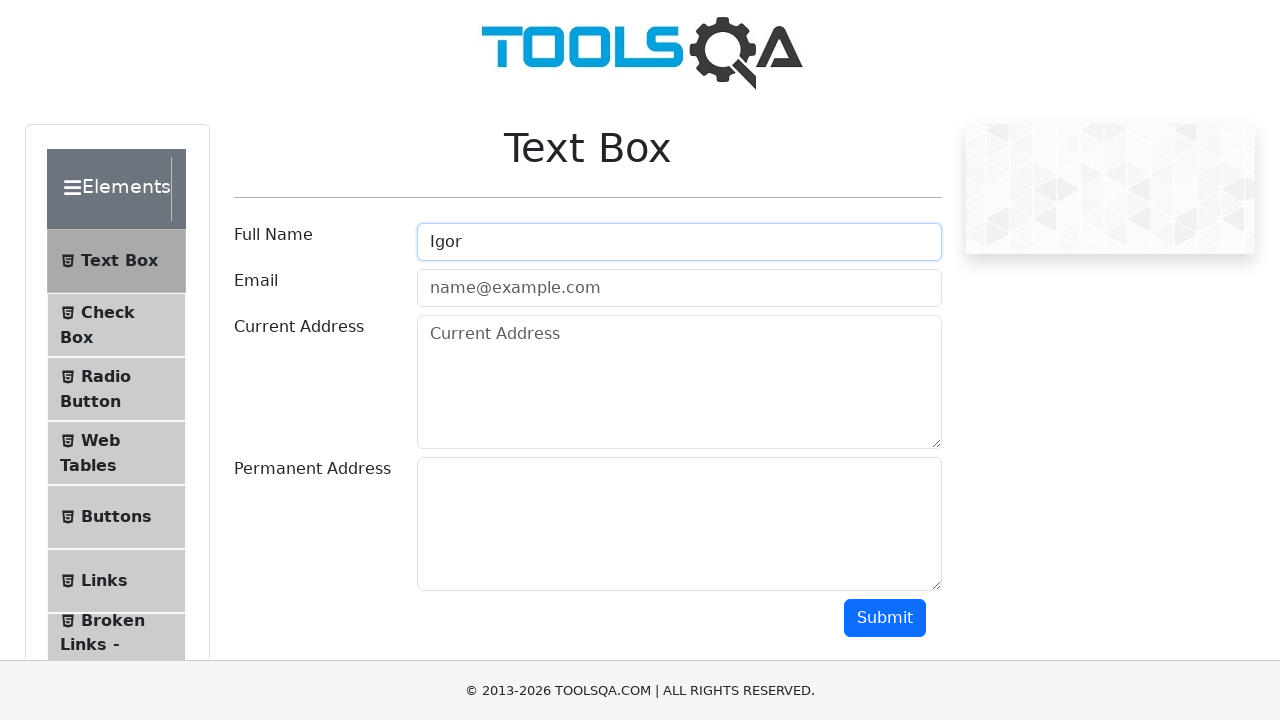

Filled email field with 'igor01@gmail.com' on input#userEmail
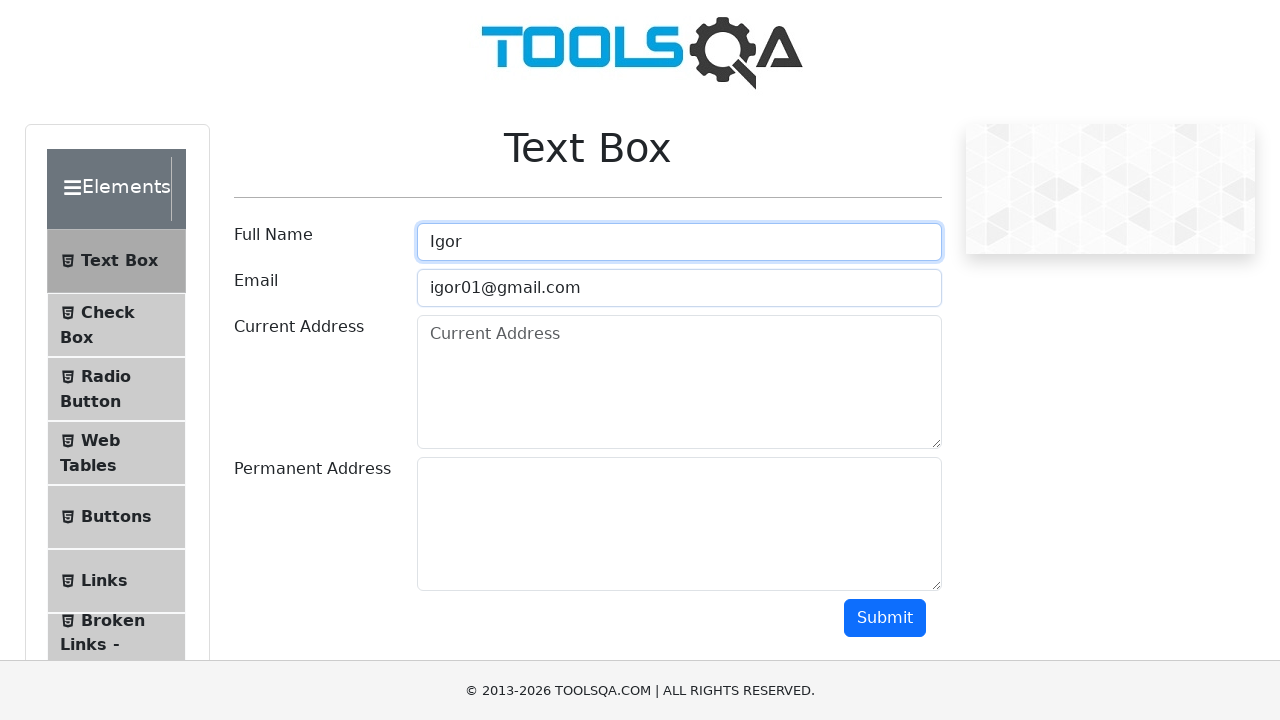

Filled current address field with 'Moscow, Bolshaya Nikitskaya, Dom 13, kv 154' on textarea#currentAddress
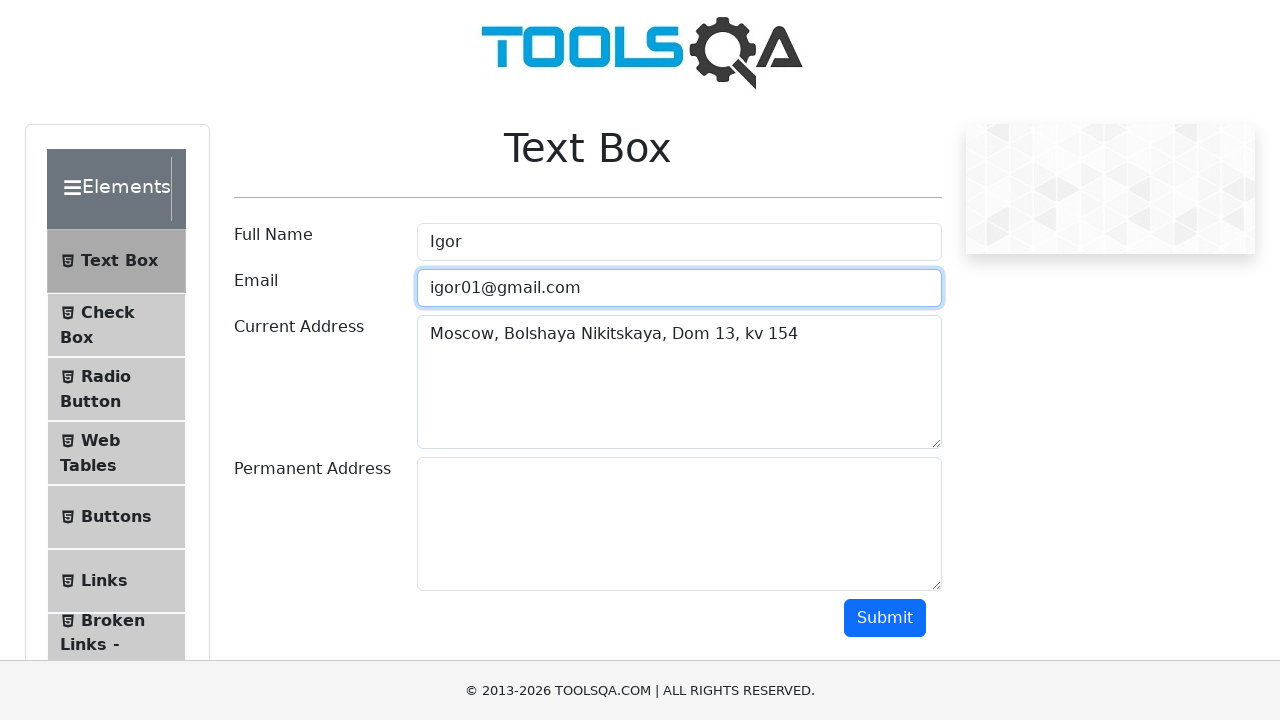

Filled permanent address field with 'Moscow, Bolshaya Nikitskaya, Dom 13, kv 154' on textarea#permanentAddress
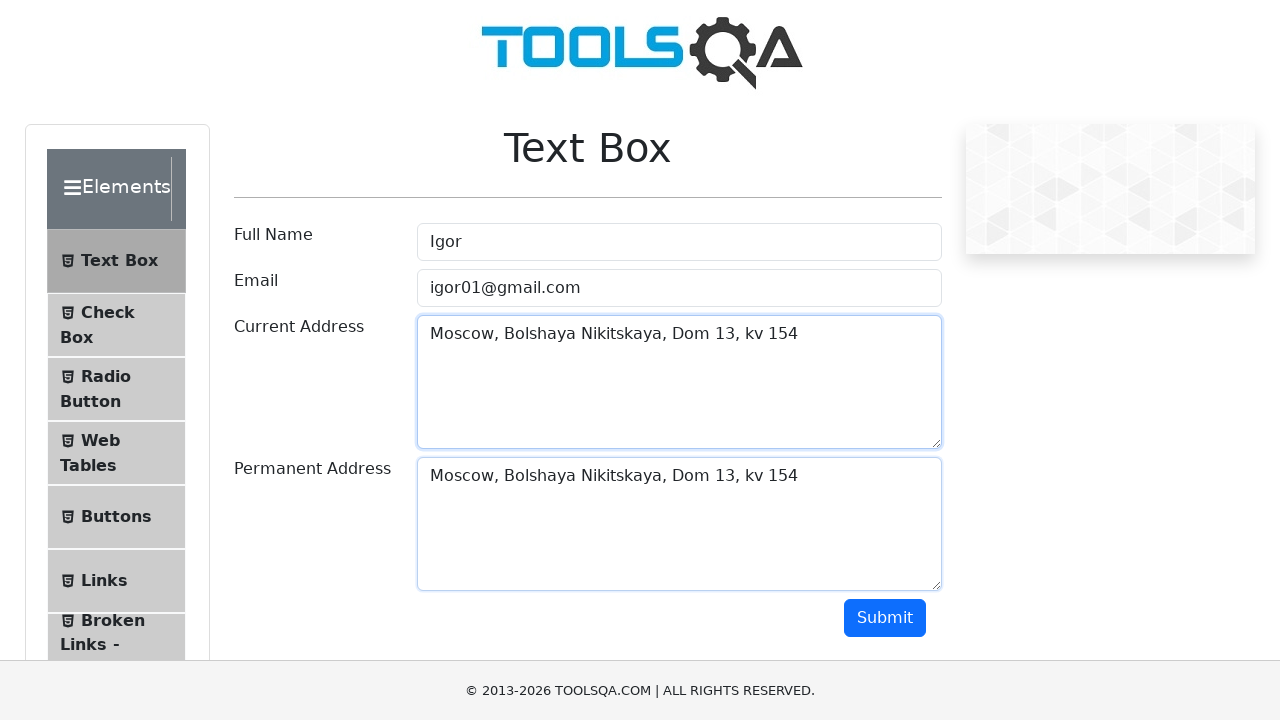

Scrolled down to make submit button visible
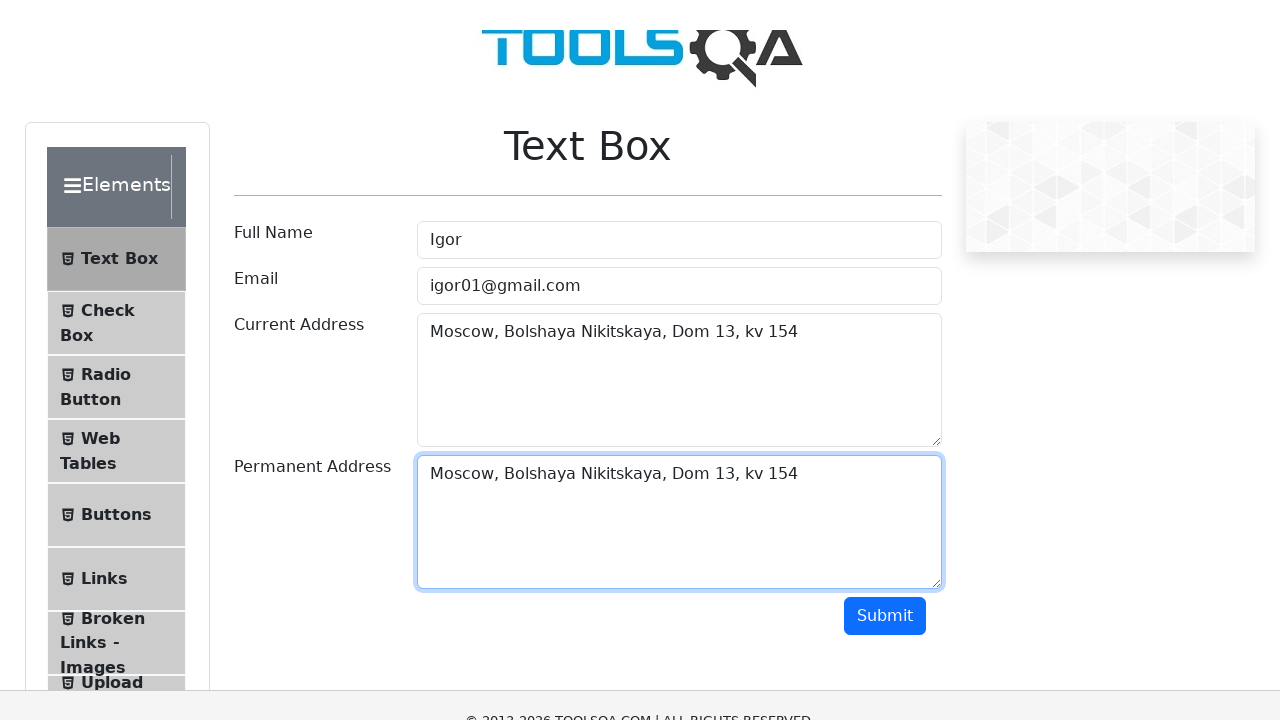

Submit button became visible
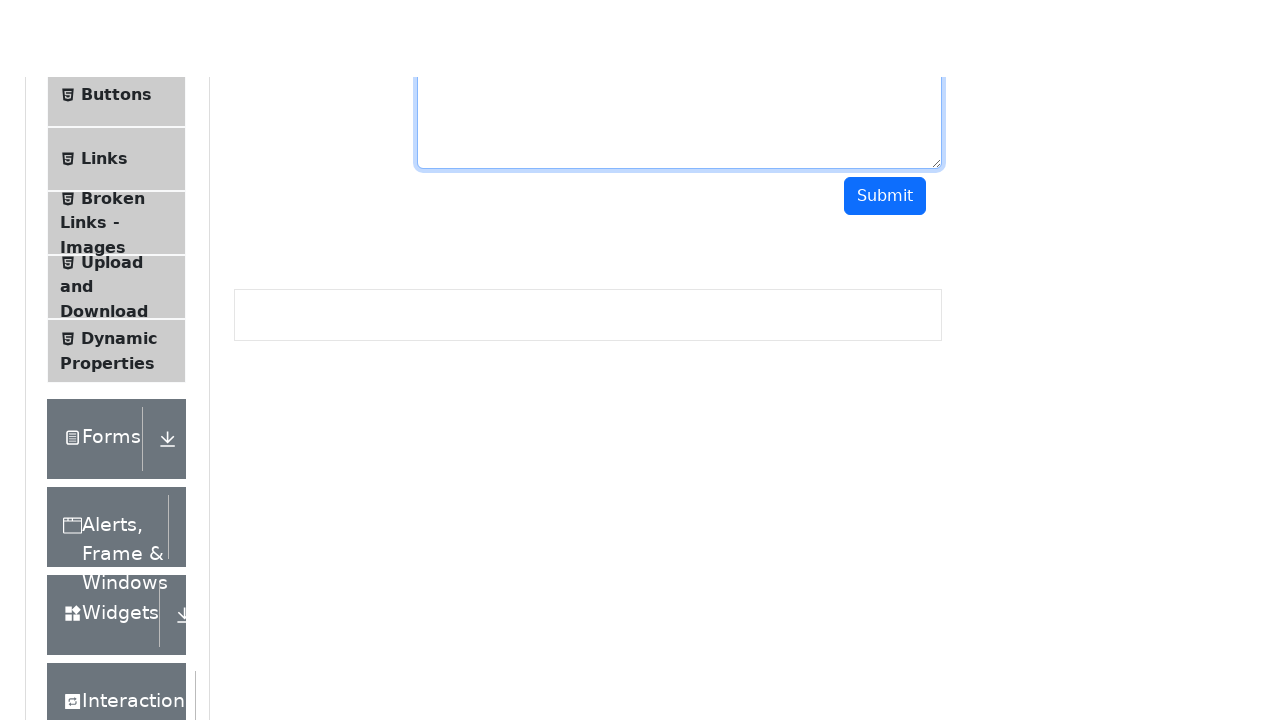

Clicked submit button to submit the text box form at (885, 360) on button#submit
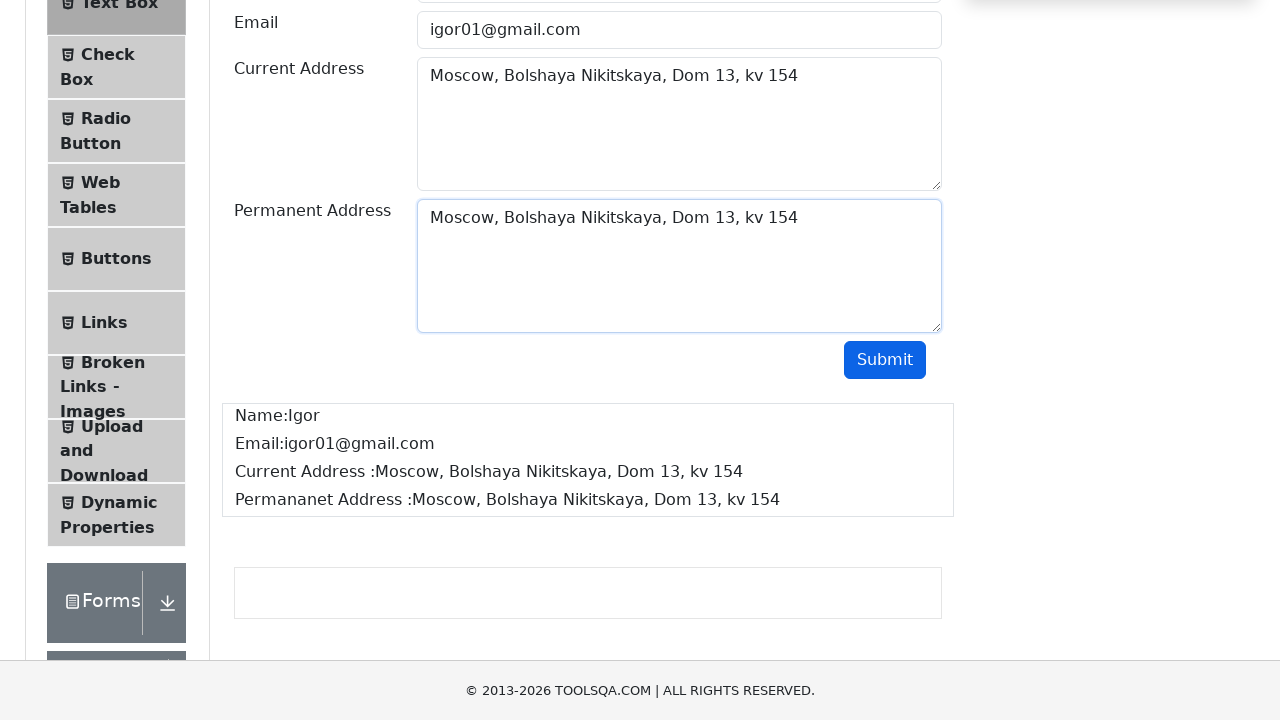

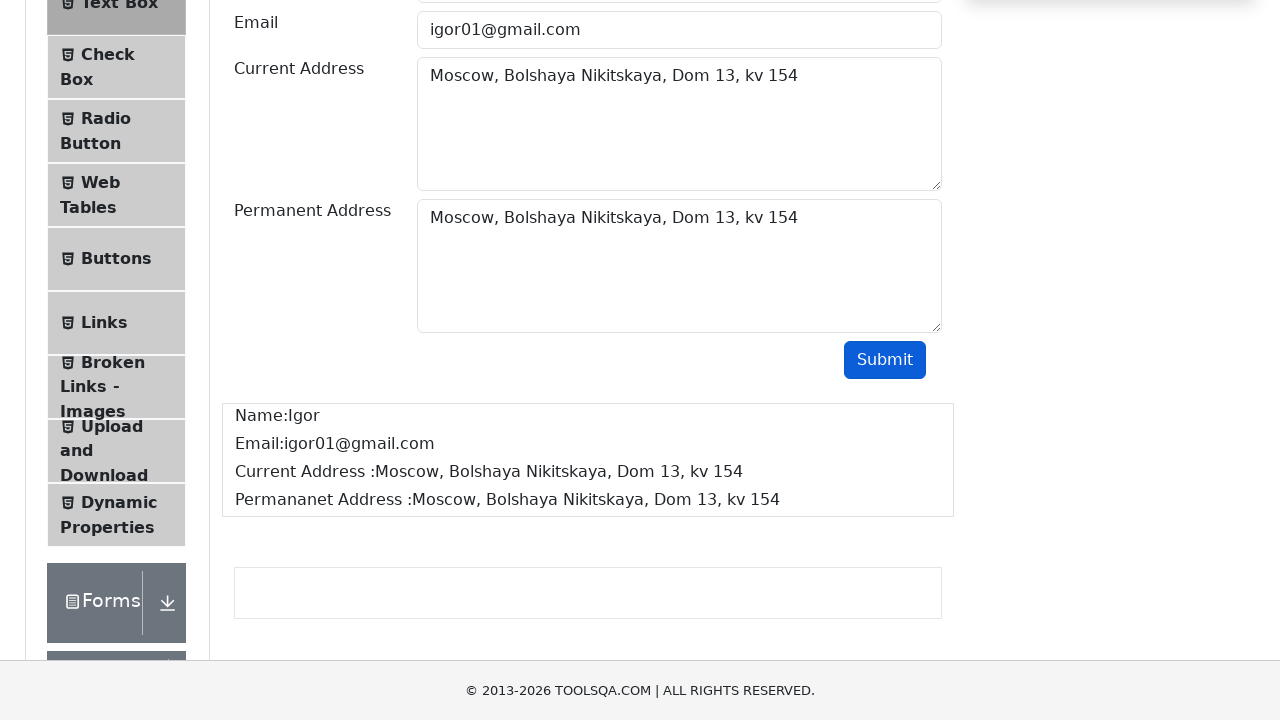